Tests a form that requires calculating a mathematical answer based on a value displayed on the page, then filling the answer, selecting checkbox and radio button options, and submitting the form.

Starting URL: http://suninjuly.github.io/execute_script.html

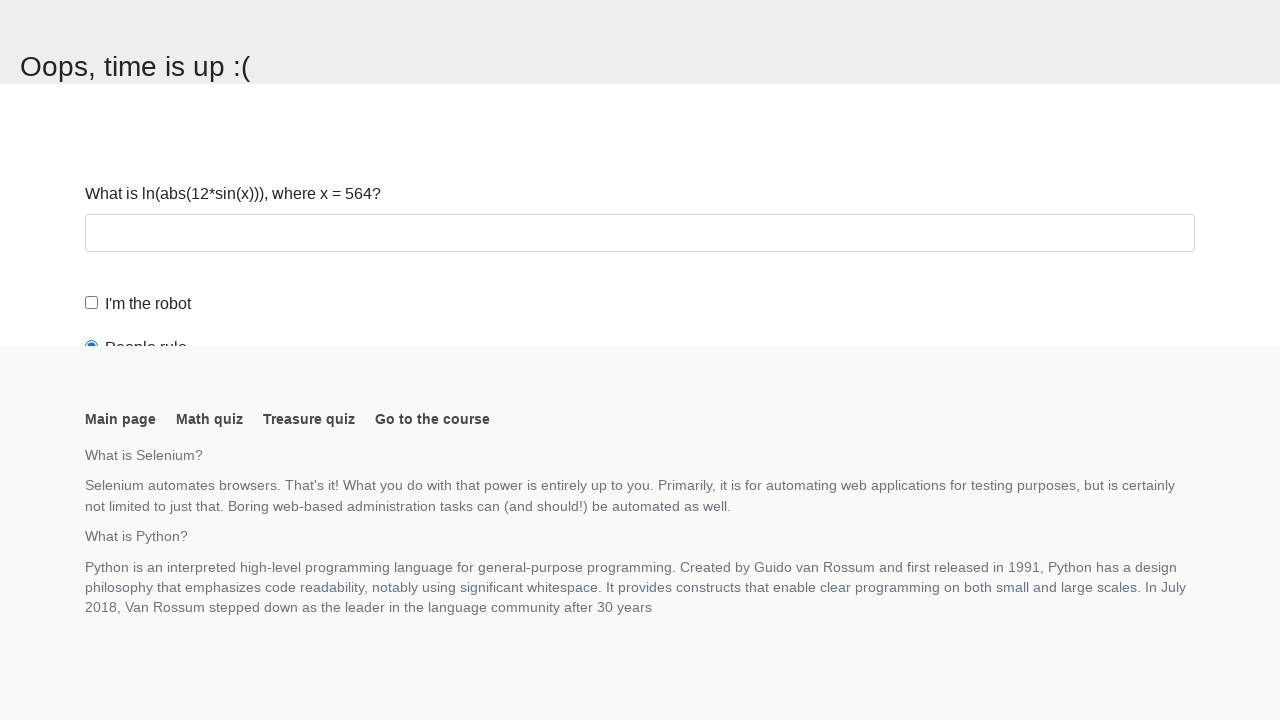

Navigated to registration form page
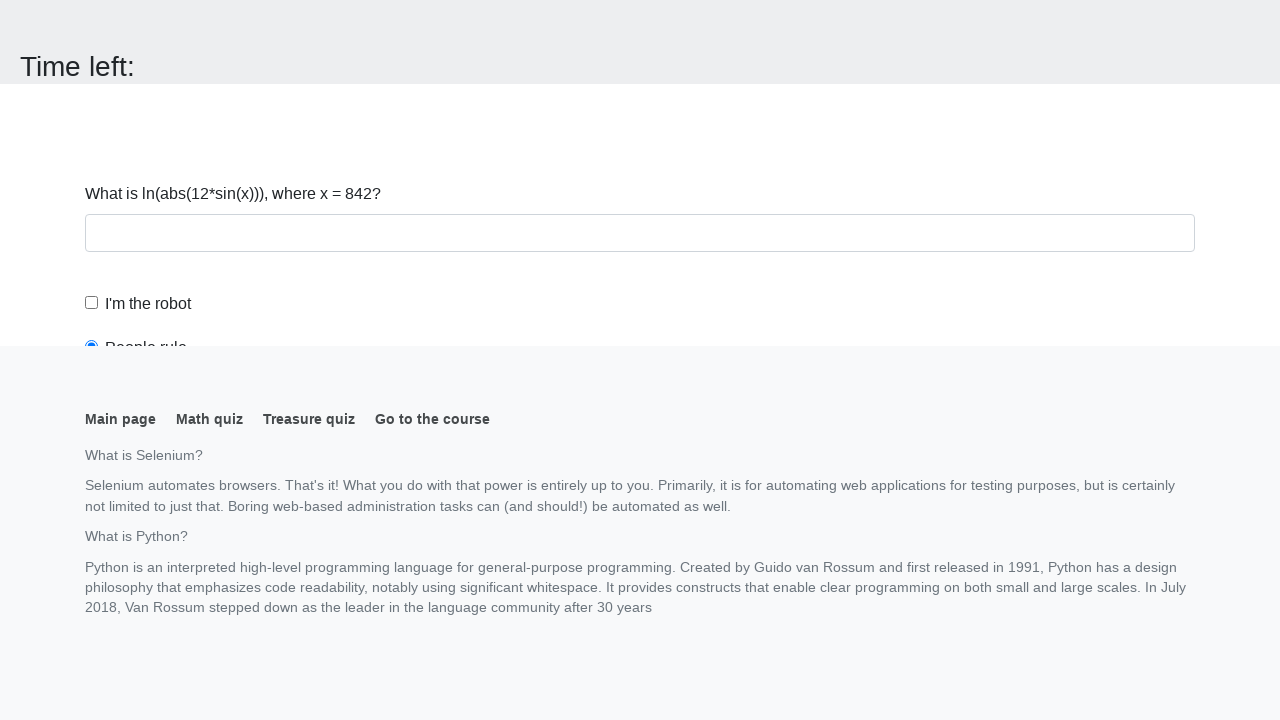

Retrieved the value from input_value element for mathematical calculation
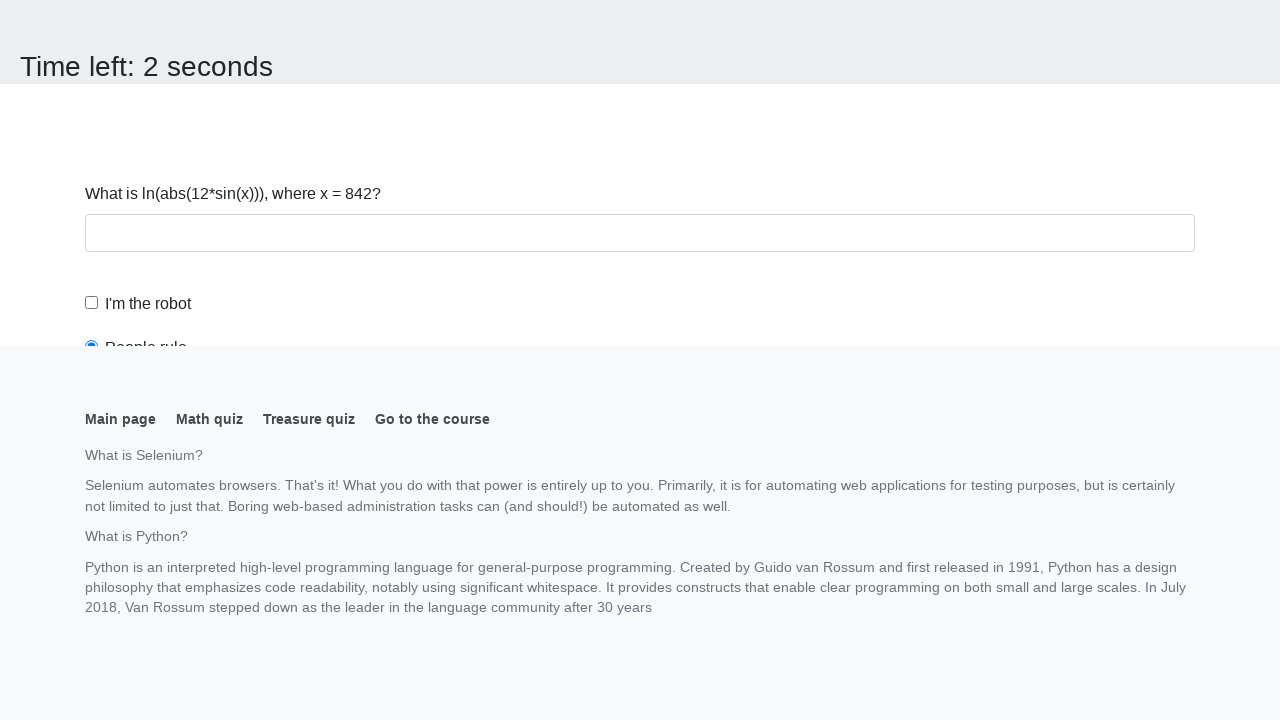

Calculated answer using formula log(abs(12*sin(842))) = -0.44984735618712474
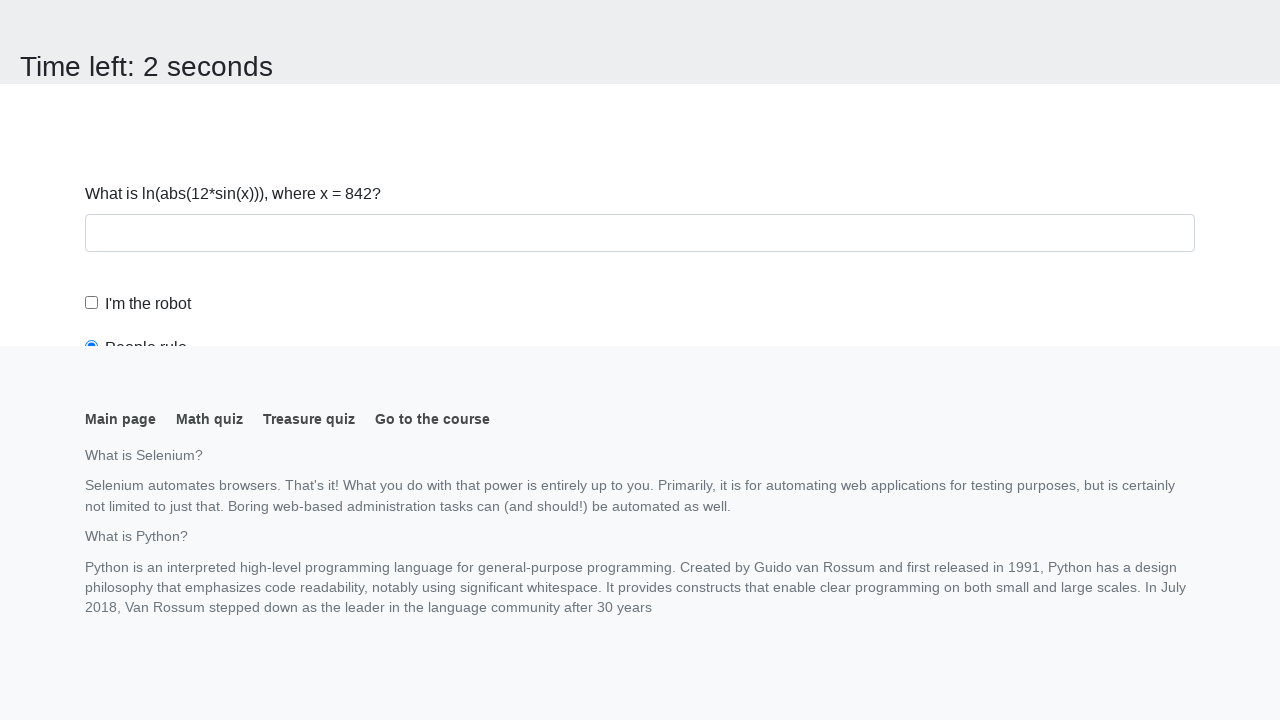

Filled answer field with calculated value on #answer
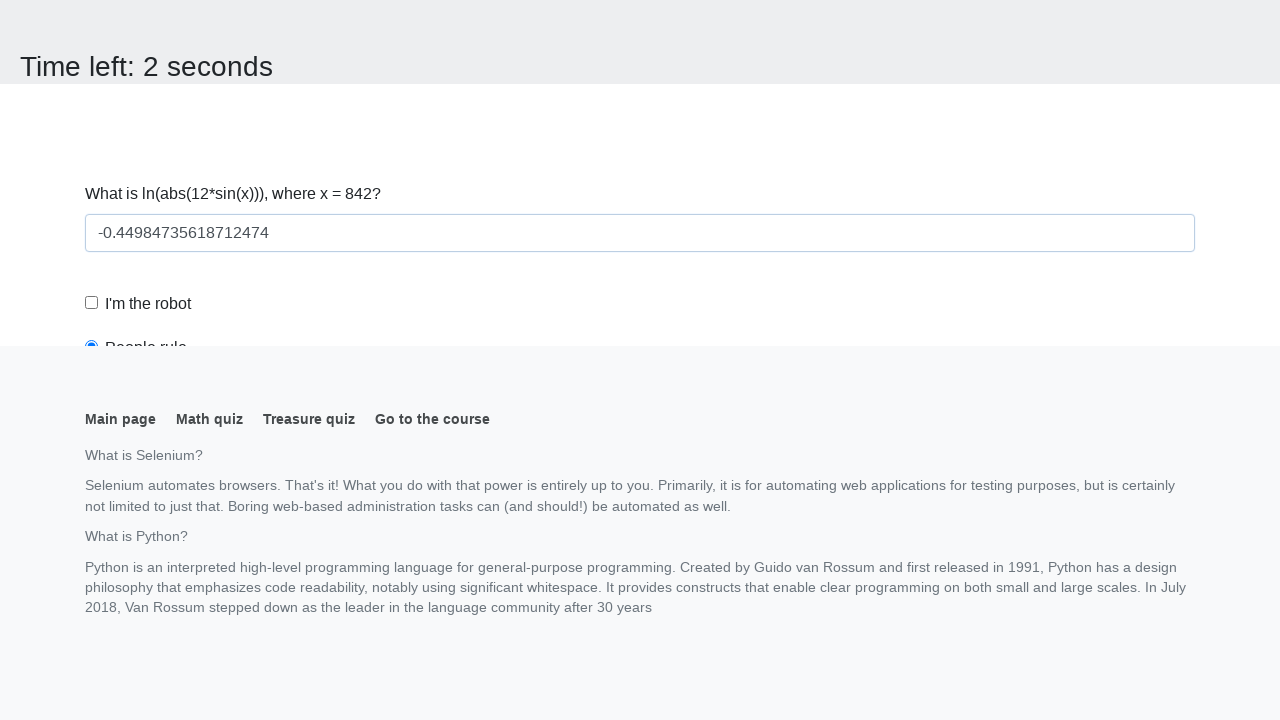

Scrolled robot checkbox into view
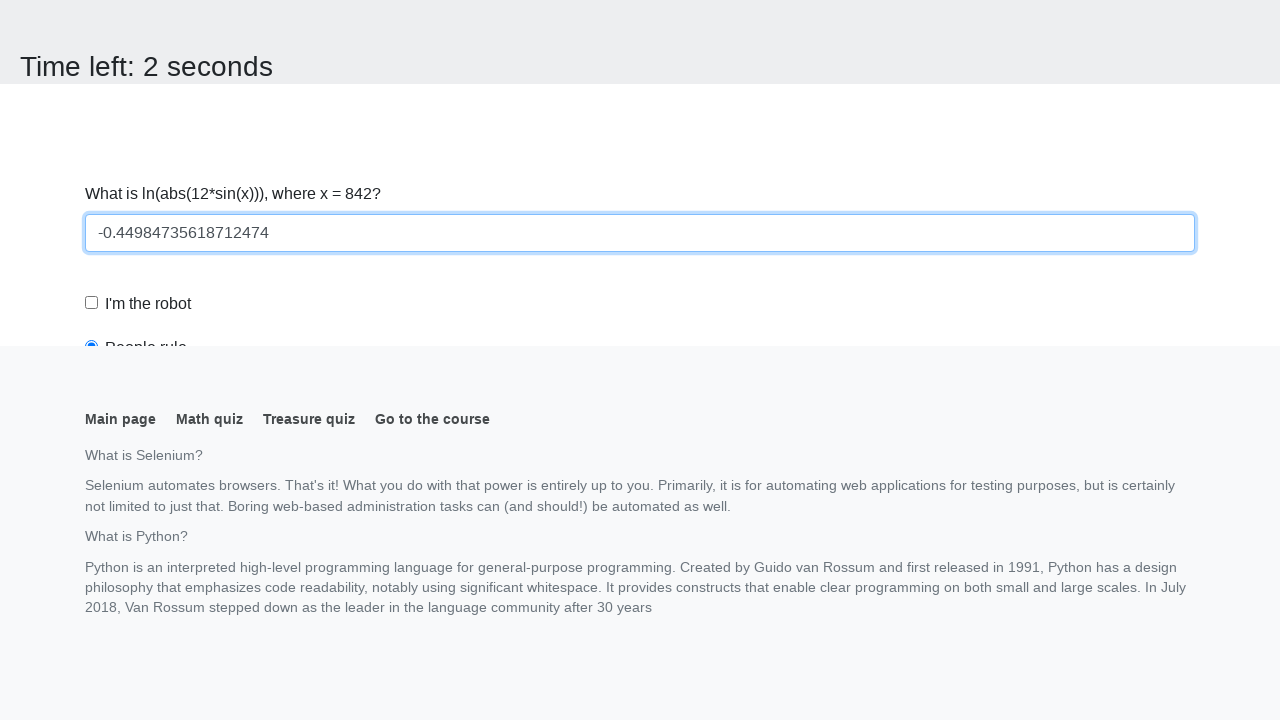

Clicked robot checkbox at (92, 303) on #robotCheckbox
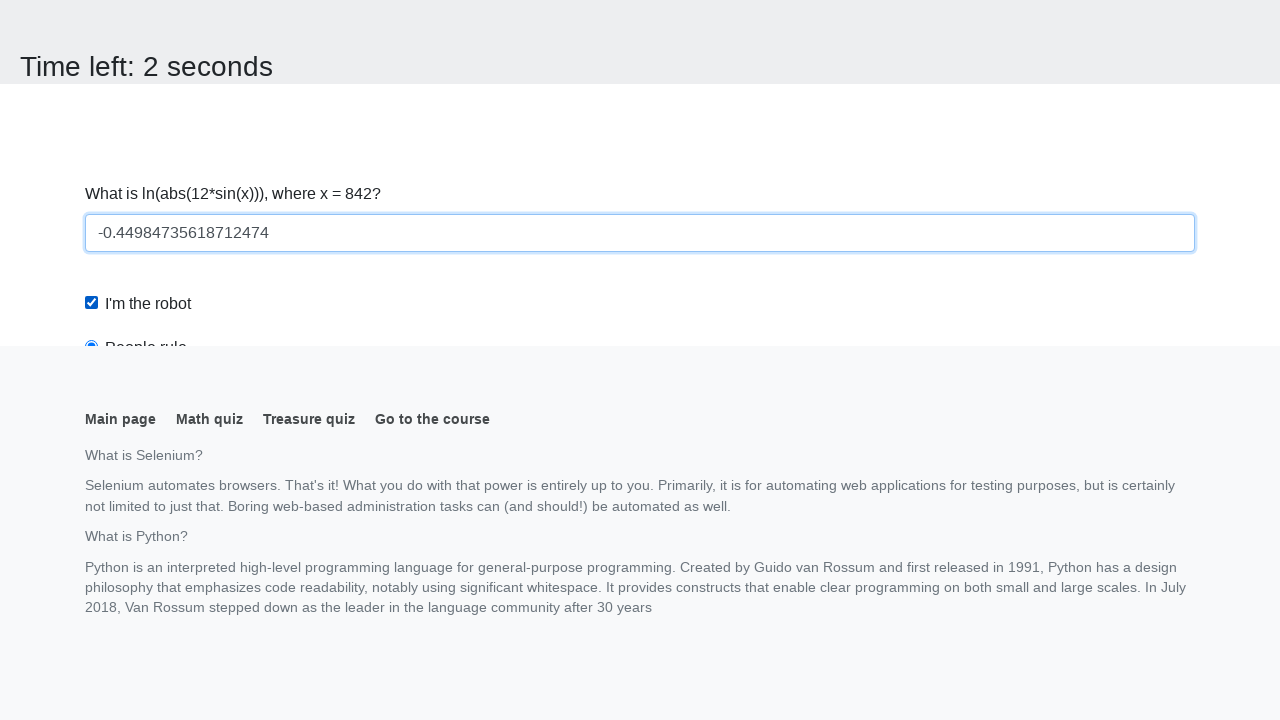

Scrolled robots rule radio button into view
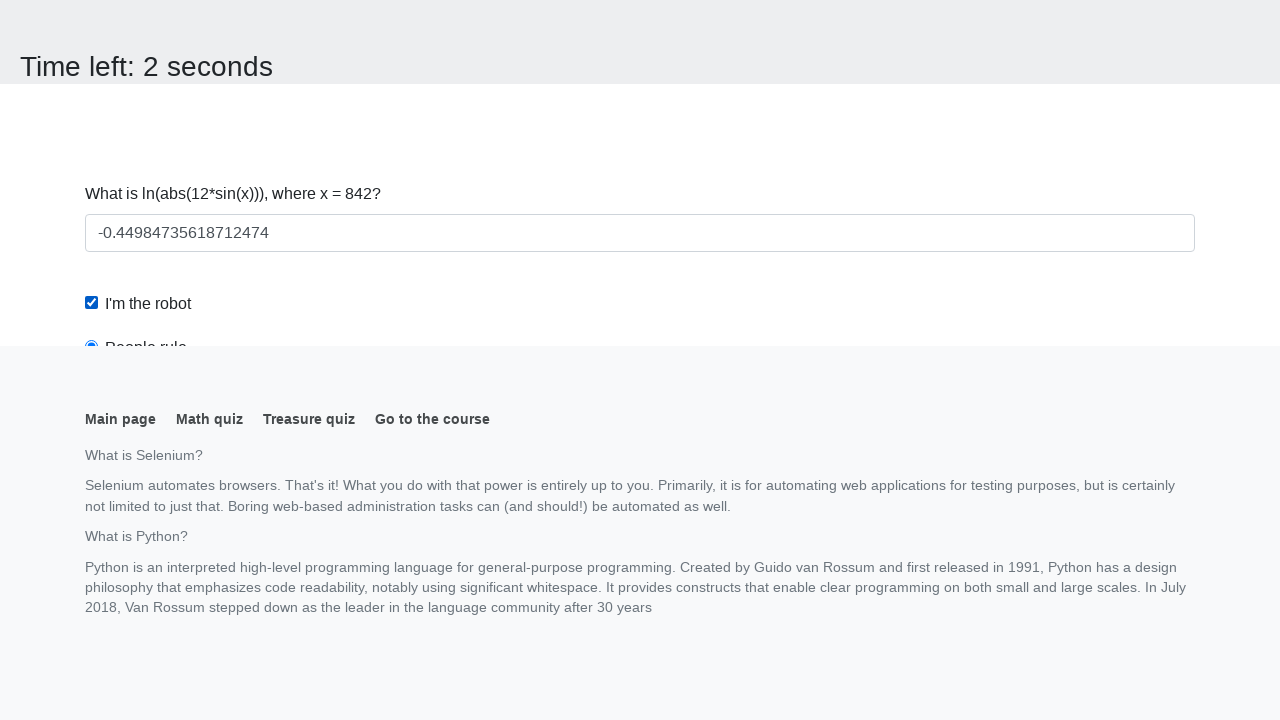

Clicked robots rule radio button at (92, 7) on #robotsRule
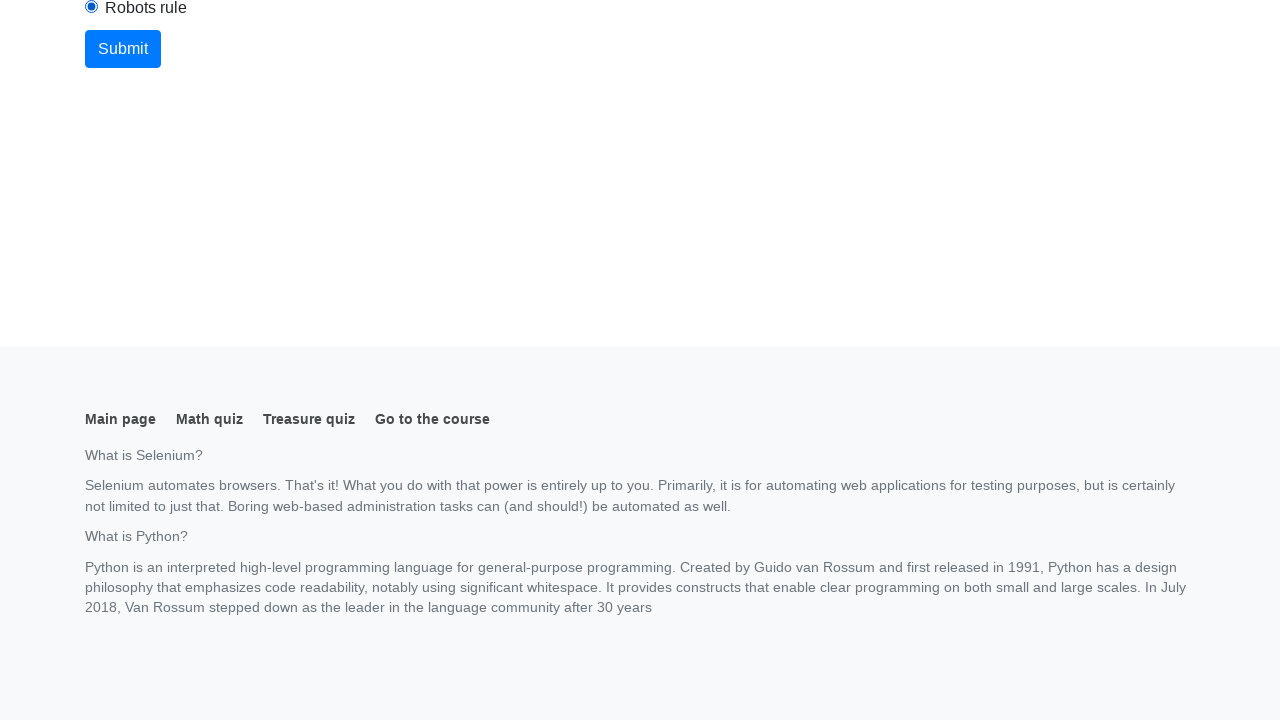

Scrolled submit button into view
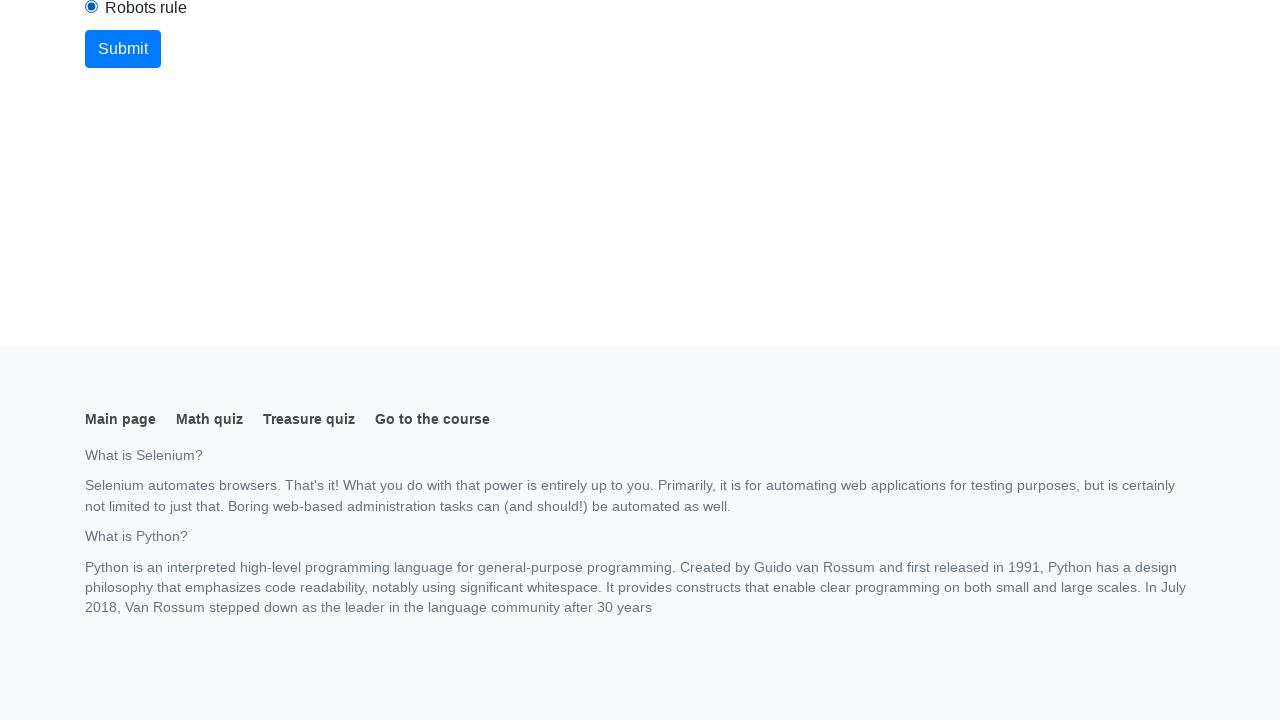

Clicked submit button to submit the form at (123, 49) on button.btn
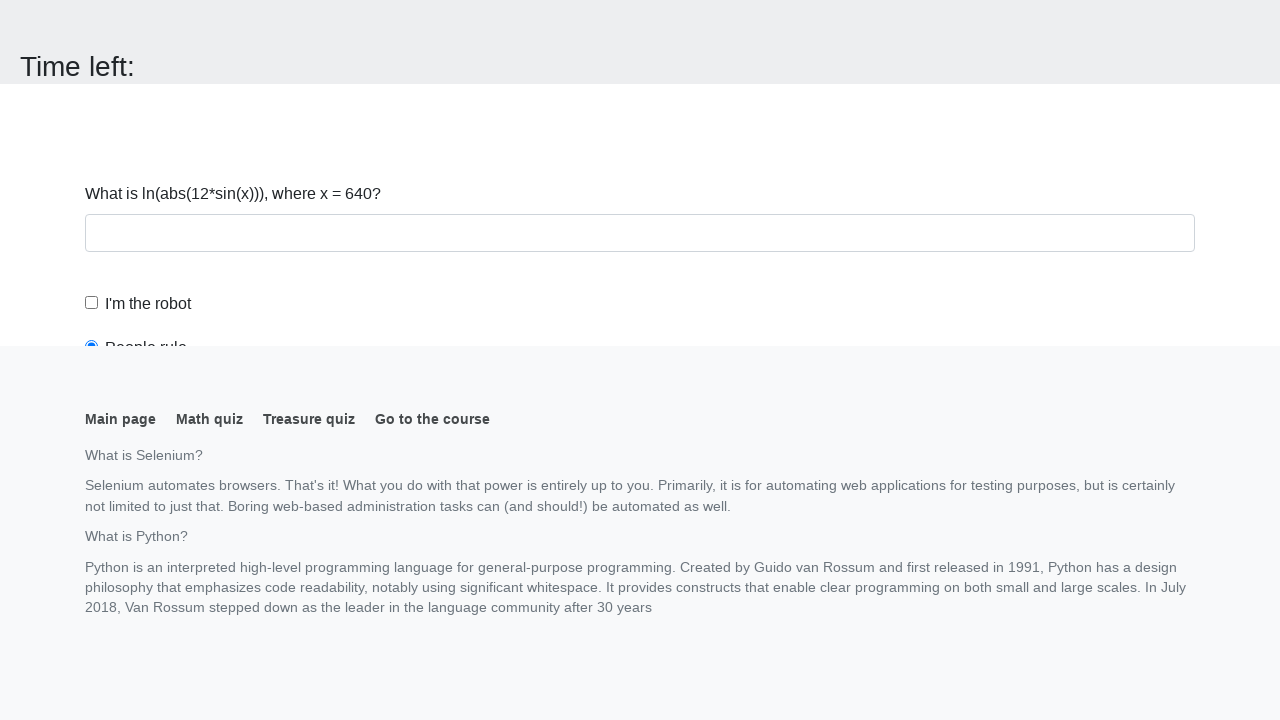

Waited for form submission response
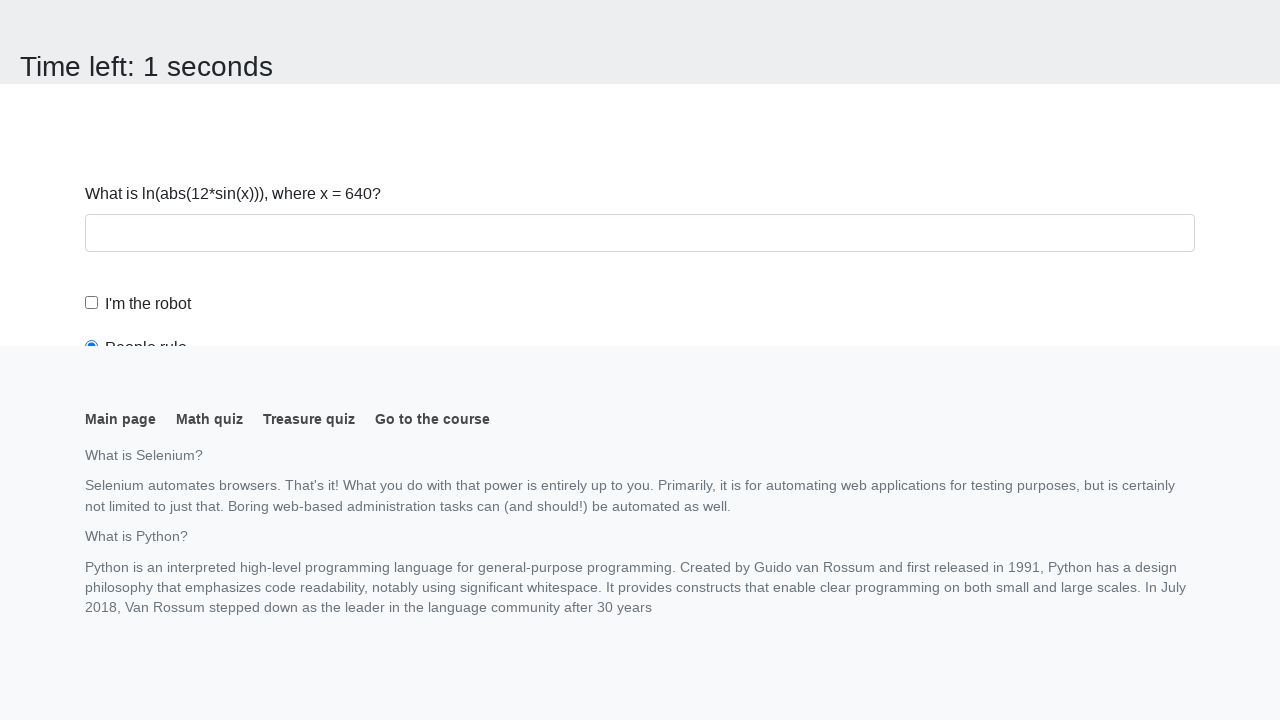

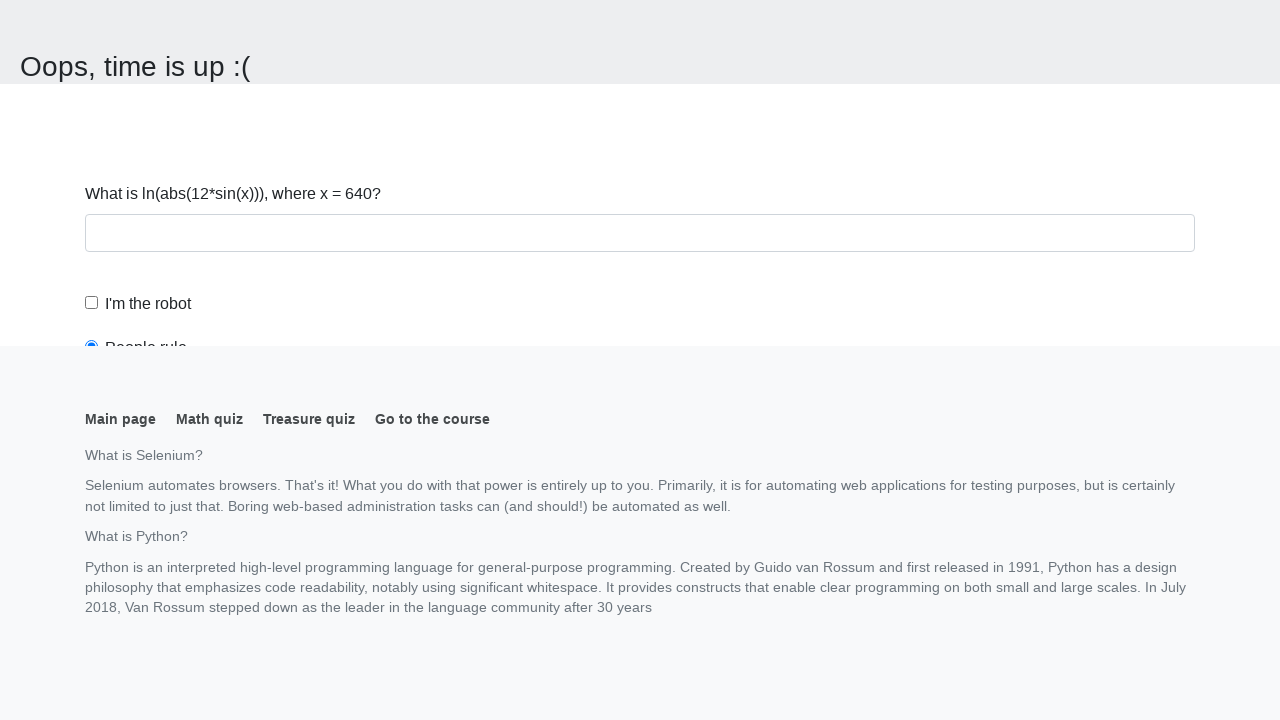